Navigates to a dashboard page and performs horizontal scrolling to the left

Starting URL: https://dashboards.handmadeinteractive.com/jasonlove/

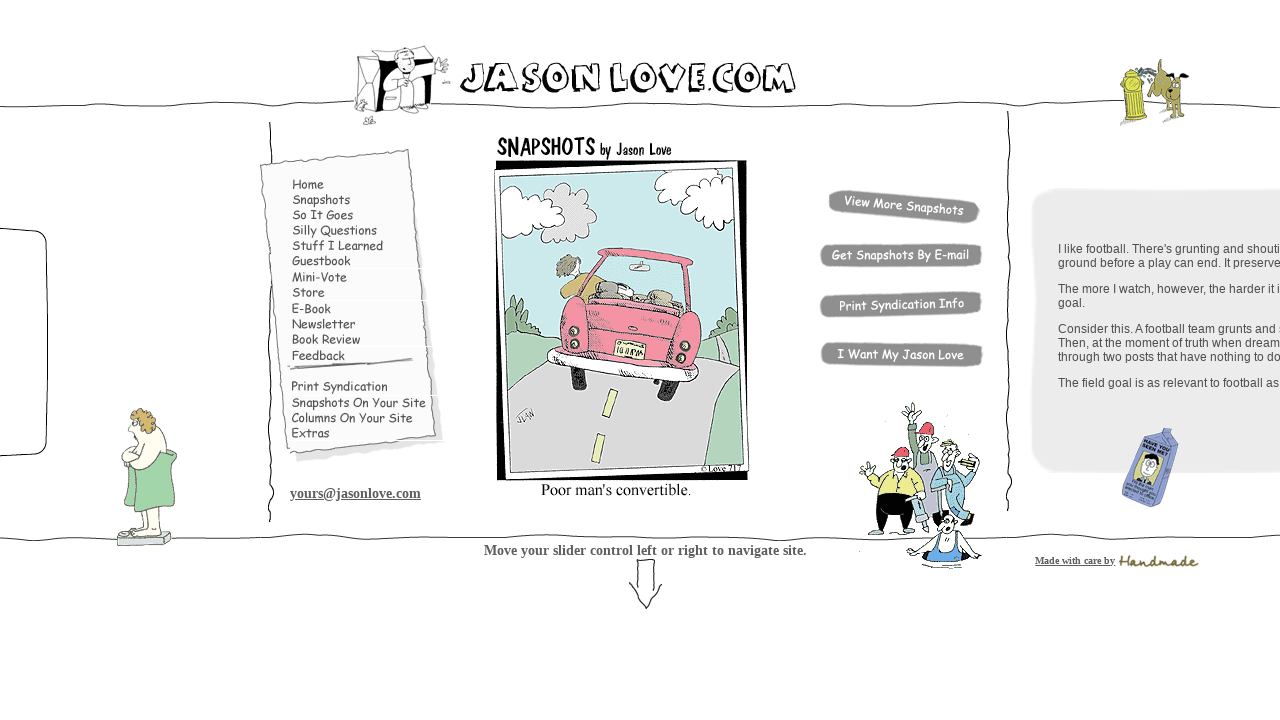

Waited 2 seconds for dashboard page to load
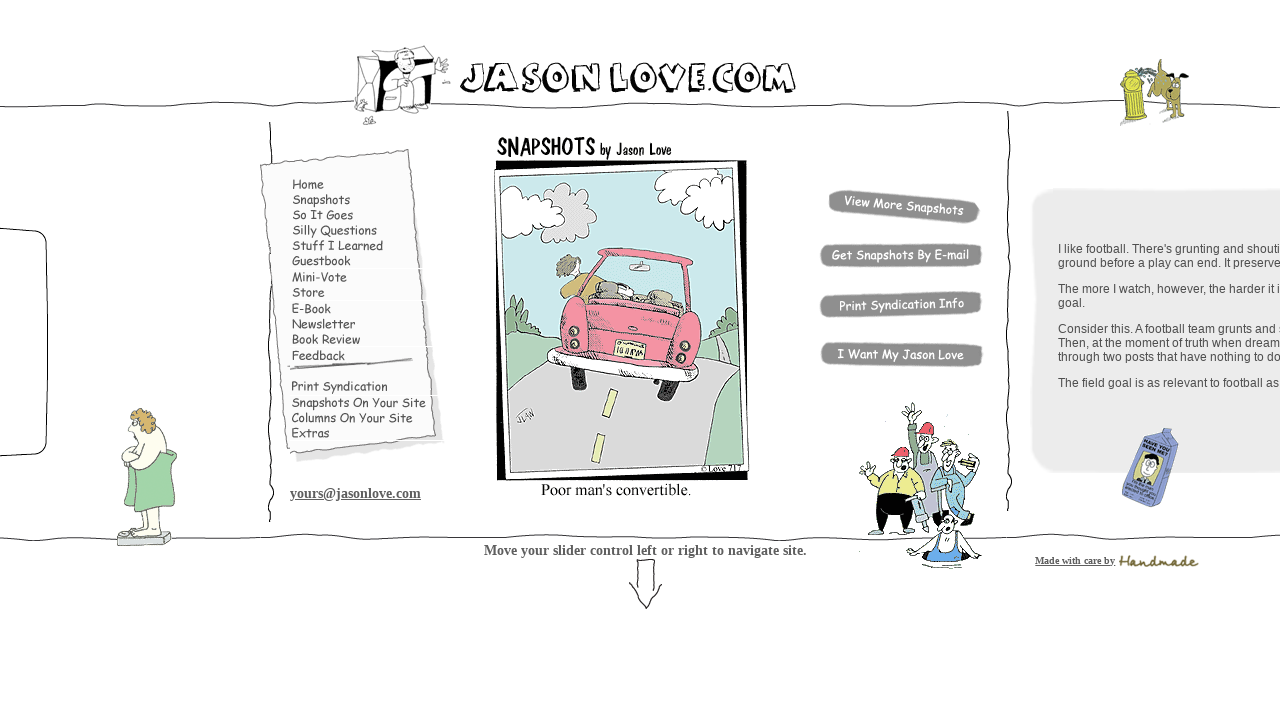

Scrolled horizontally to the left by 1000 pixels
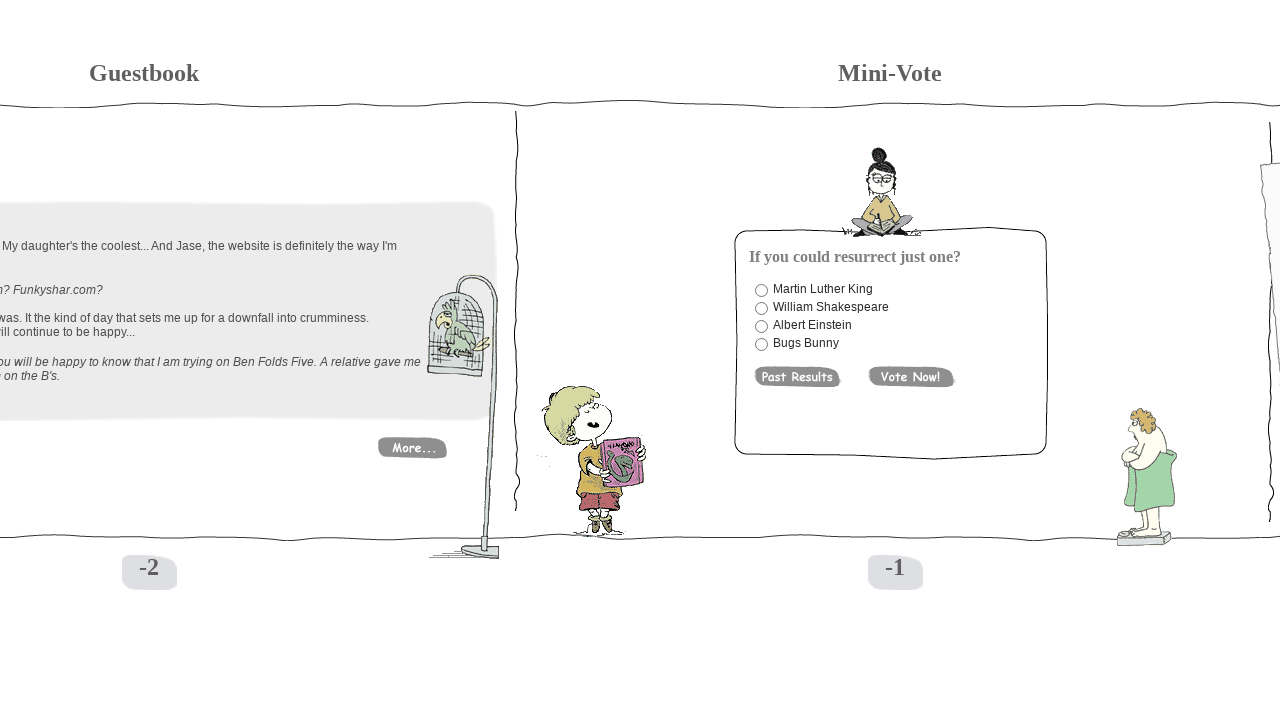

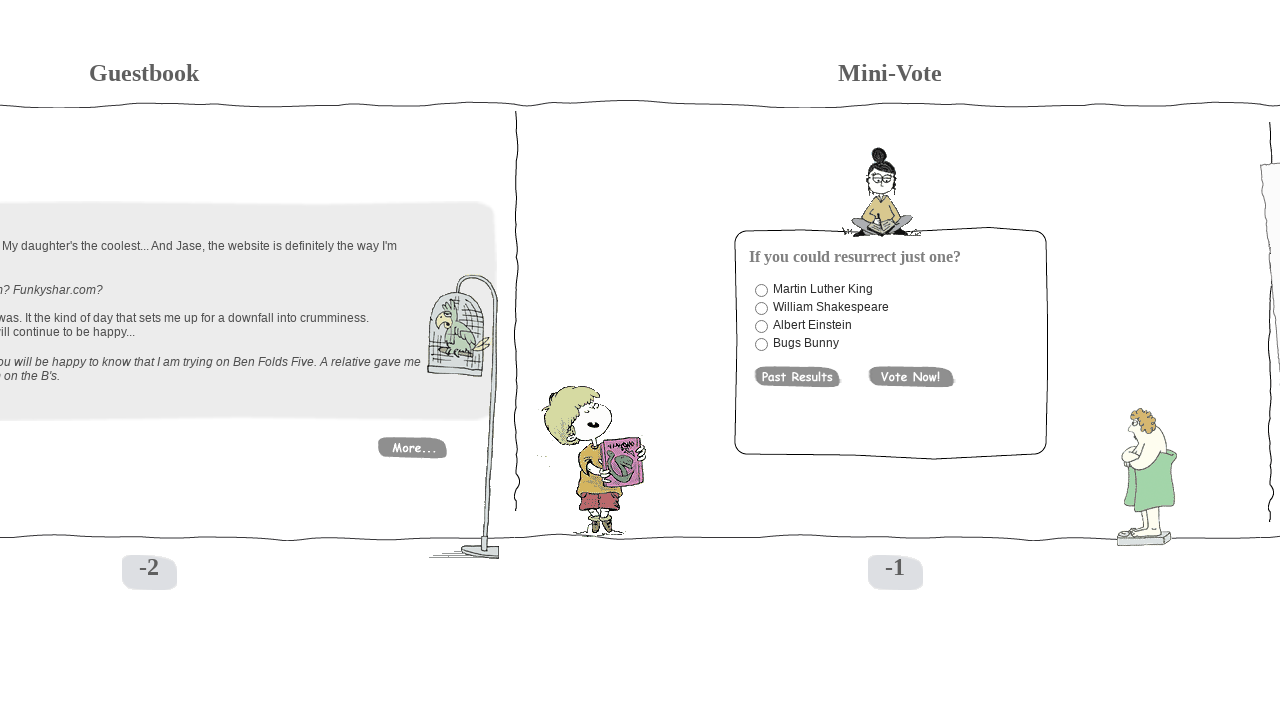